Tests explicit wait by clicking a Run button, waiting for a loader to complete, and then clicking a close button that becomes clickable

Starting URL: http://demo.automationtesting.in/Loader.html

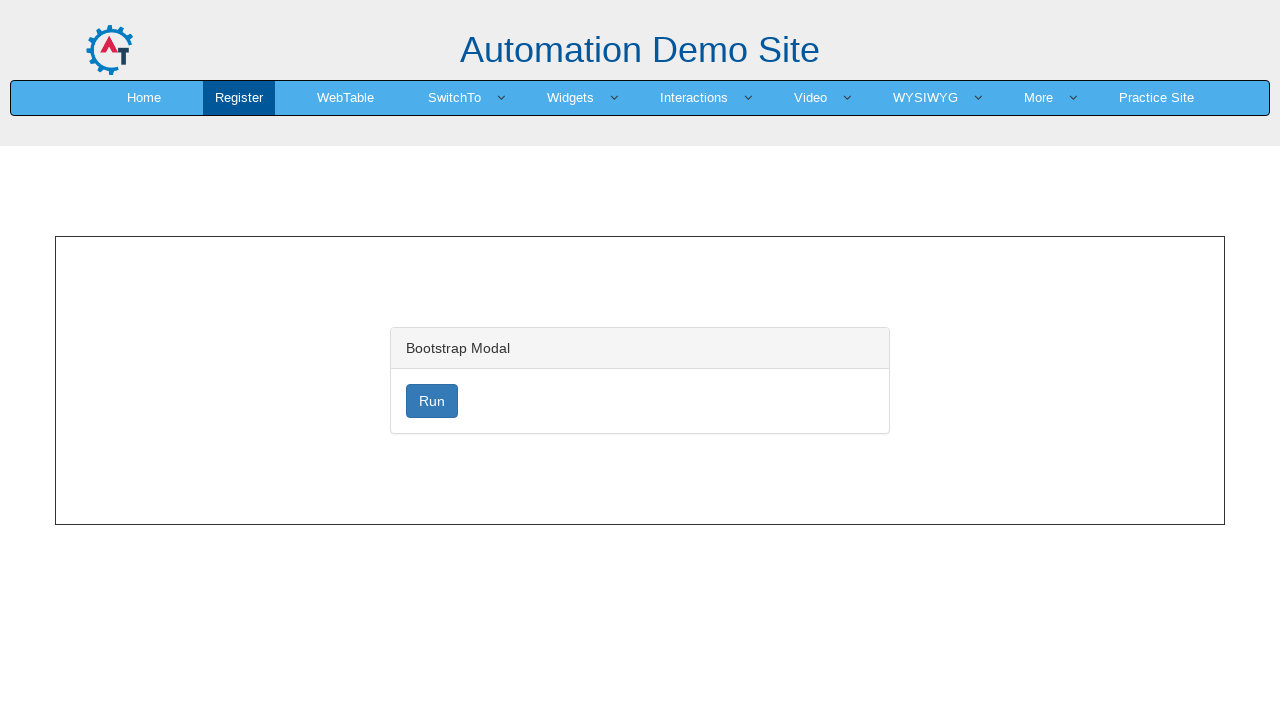

Clicked the Run button at (432, 401) on xpath=//button[normalize-space()='Run']
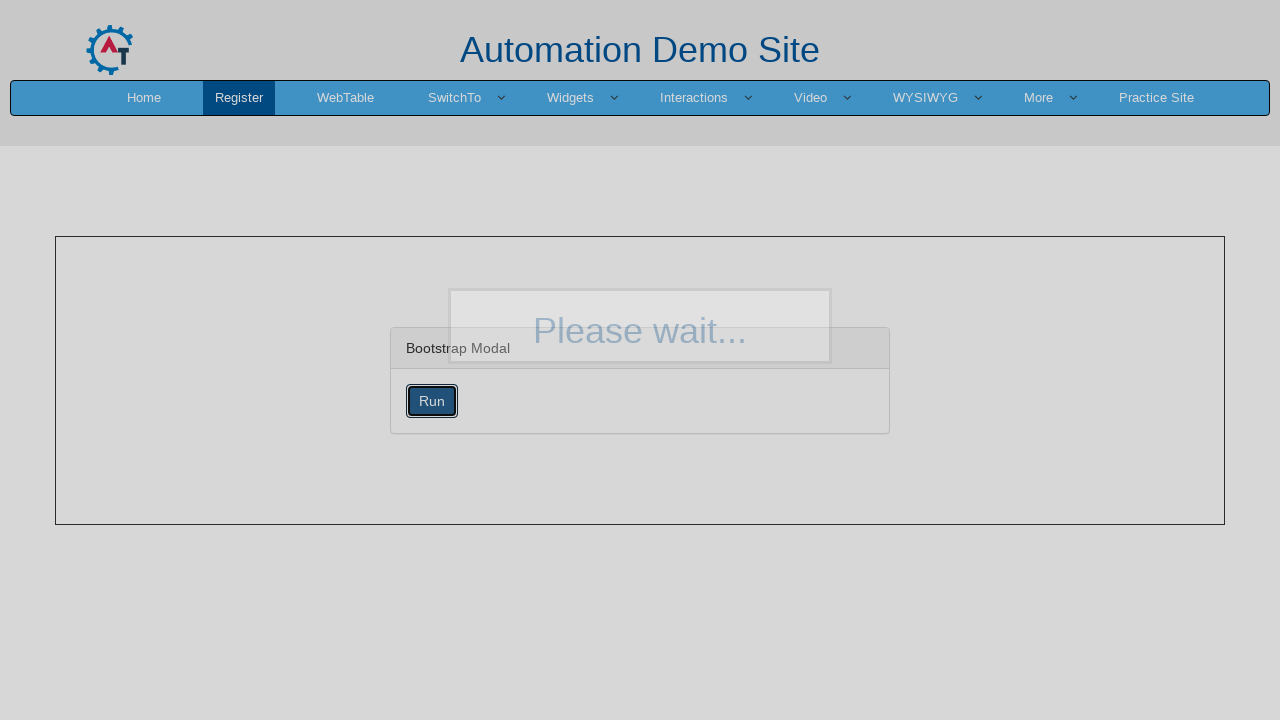

Waited for loader to complete and close button to become visible
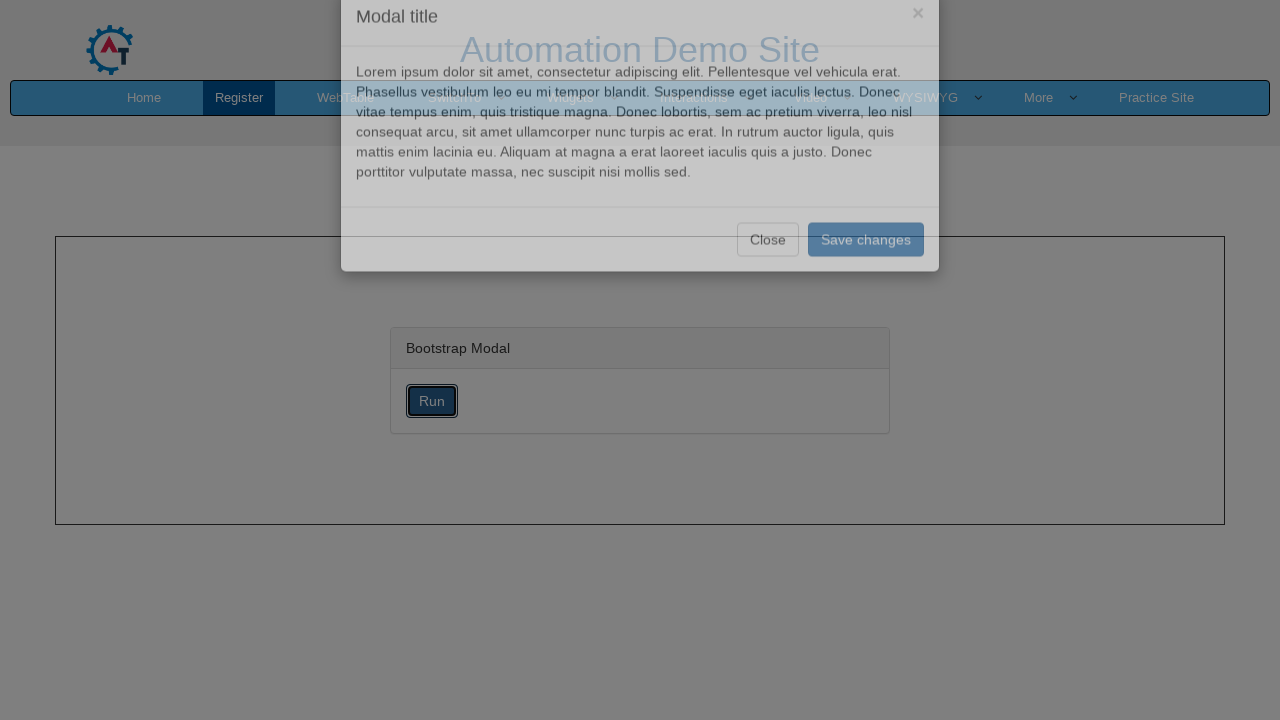

Clicked the close button at (768, 281) on button.btn.btn-default
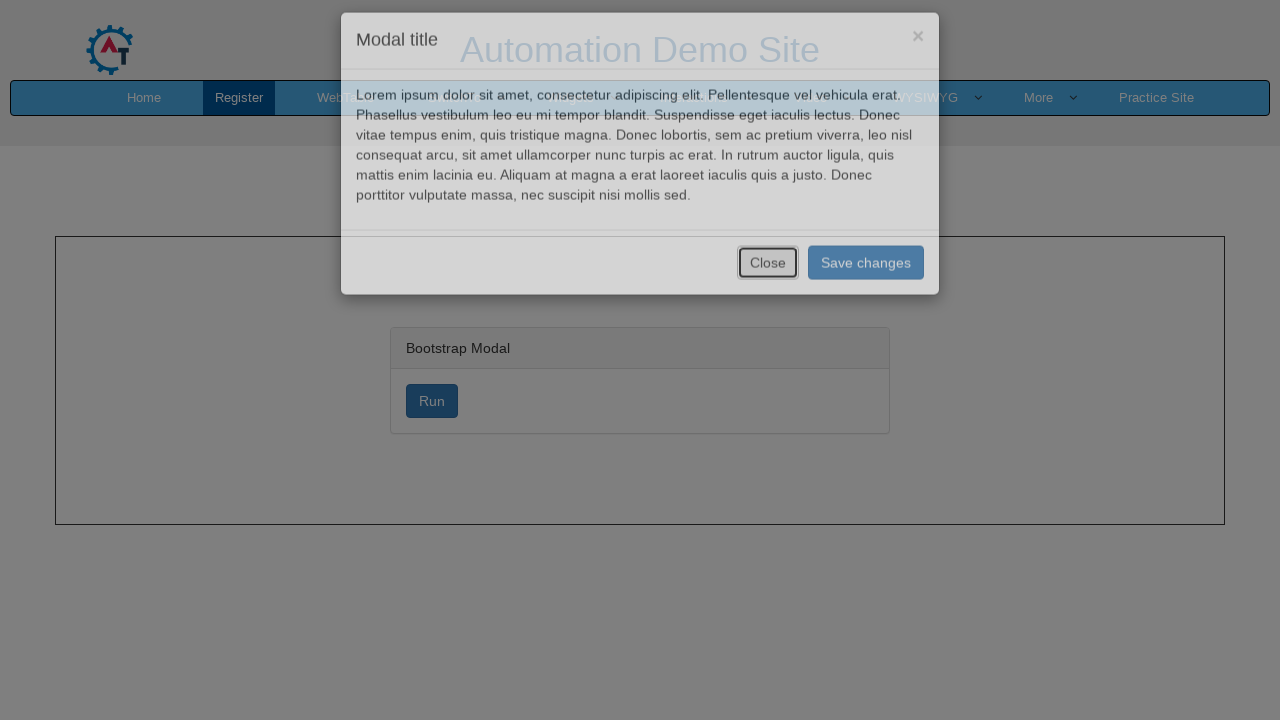

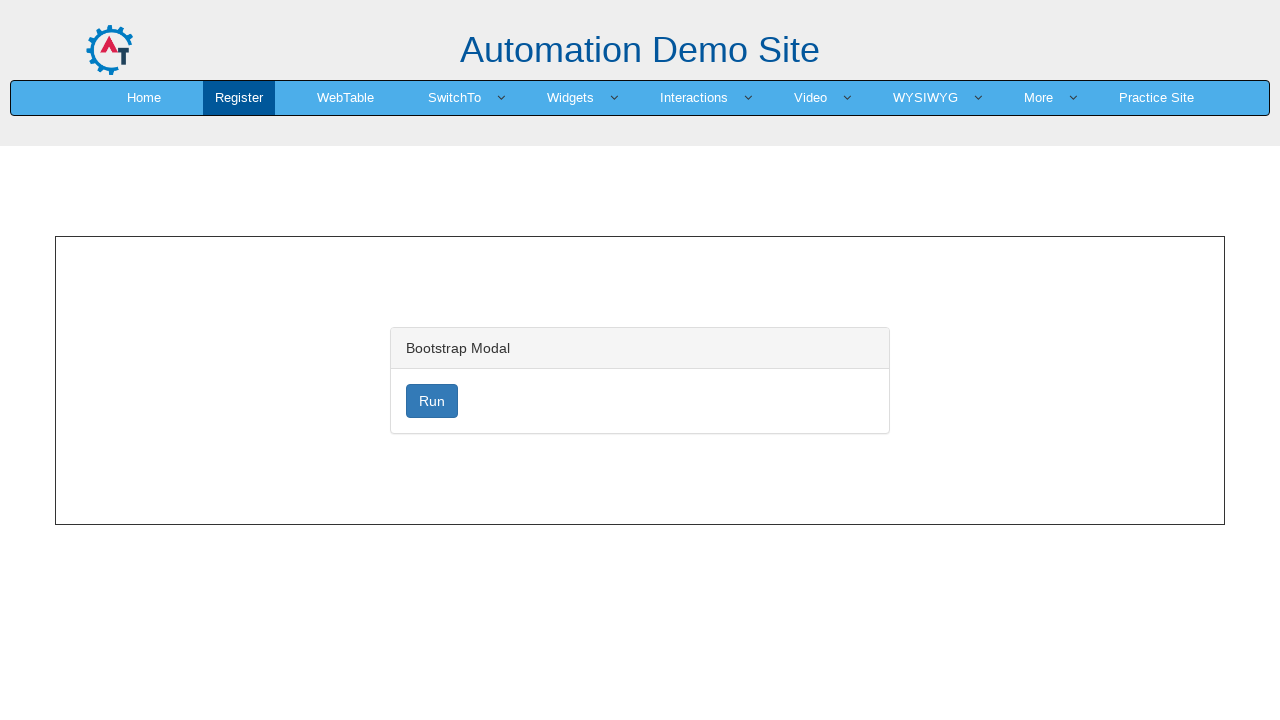